Tests multiple date picker fields by filling them with different date values

Starting URL: https://www.hyrtutorials.com/p/calendar-practice.html

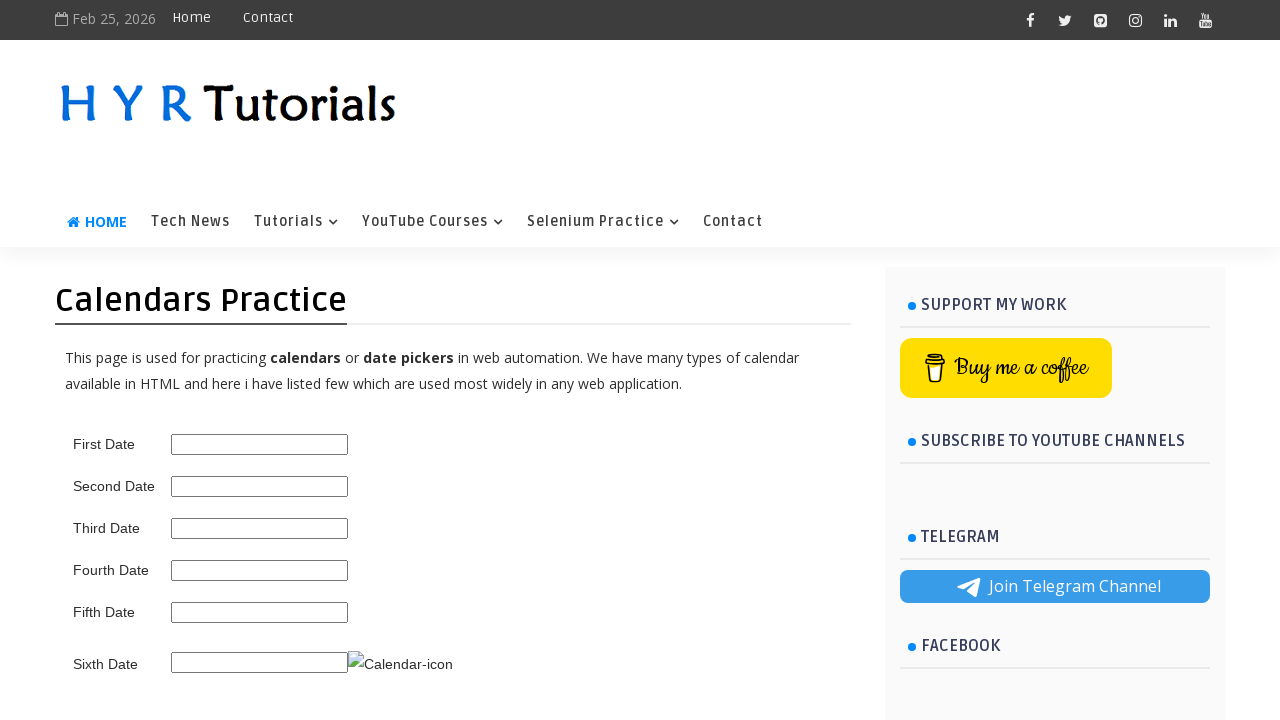

Filled first date picker with 02/03/1999 on #first_date_picker
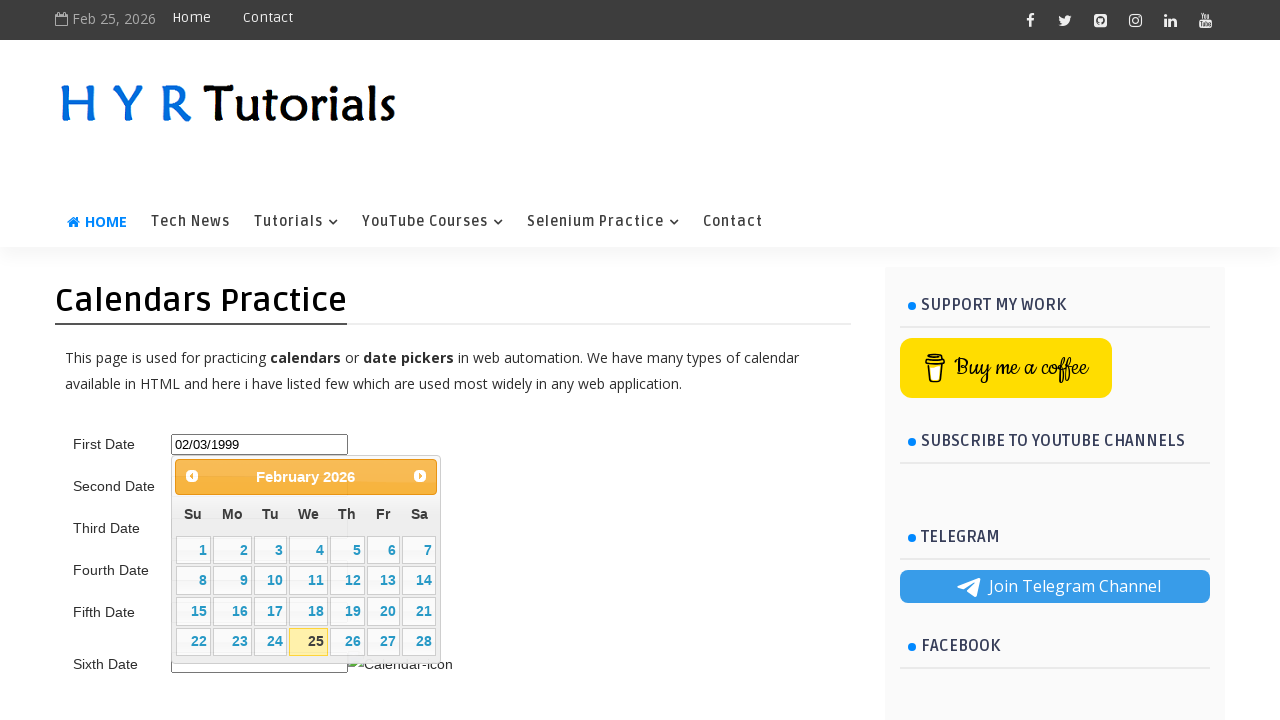

Filled second date picker with 02/03/1998 on #second_date_picker
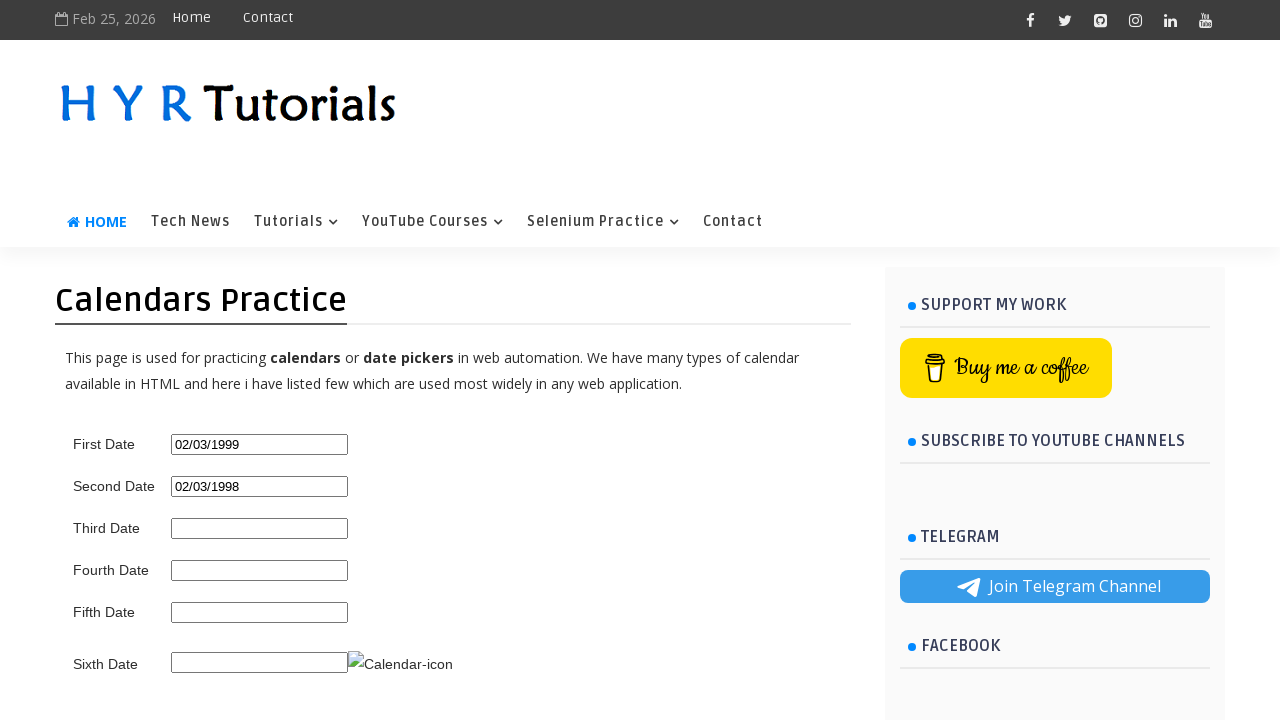

Filled third date picker with 02/05/1996 on #third_date_picker
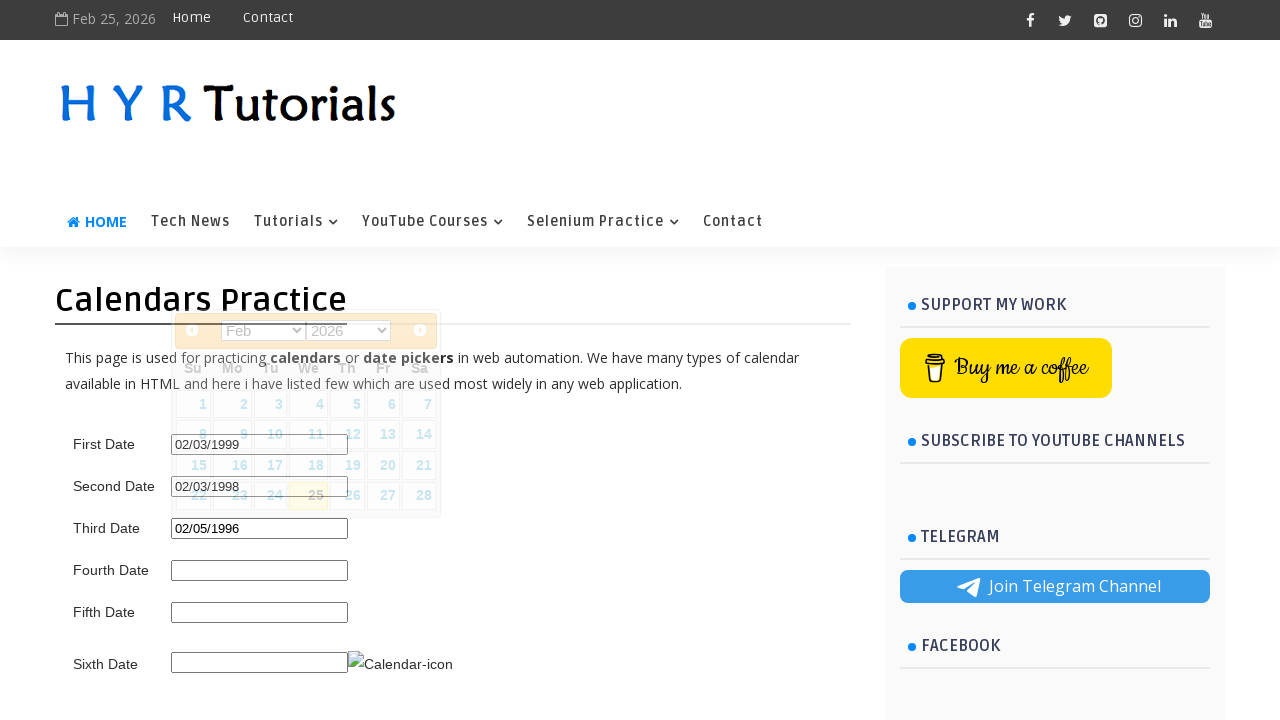

Filled fourth date picker with 02/02/1999 on #fourth_date_picker
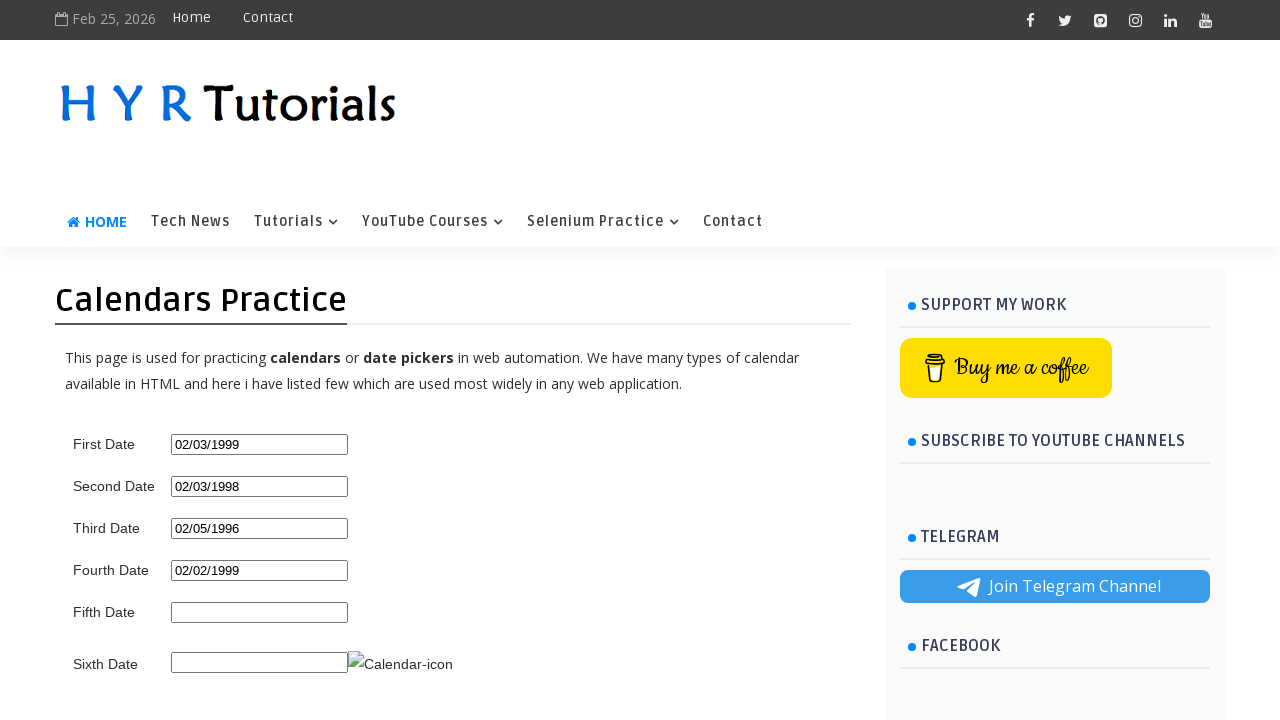

Filled fifth date picker with 08/03/1999 on #fifth_date_picker
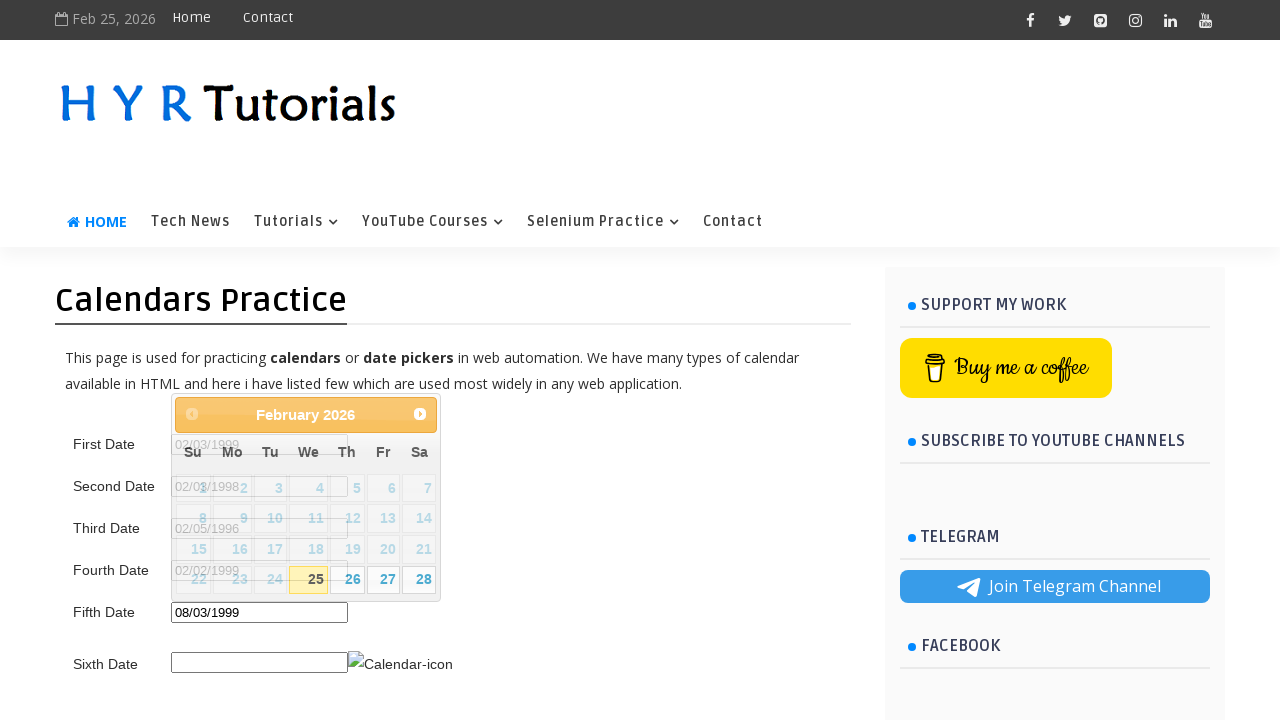

Filled sixth date picker with 09/09/2005 on #sixth_date_picker
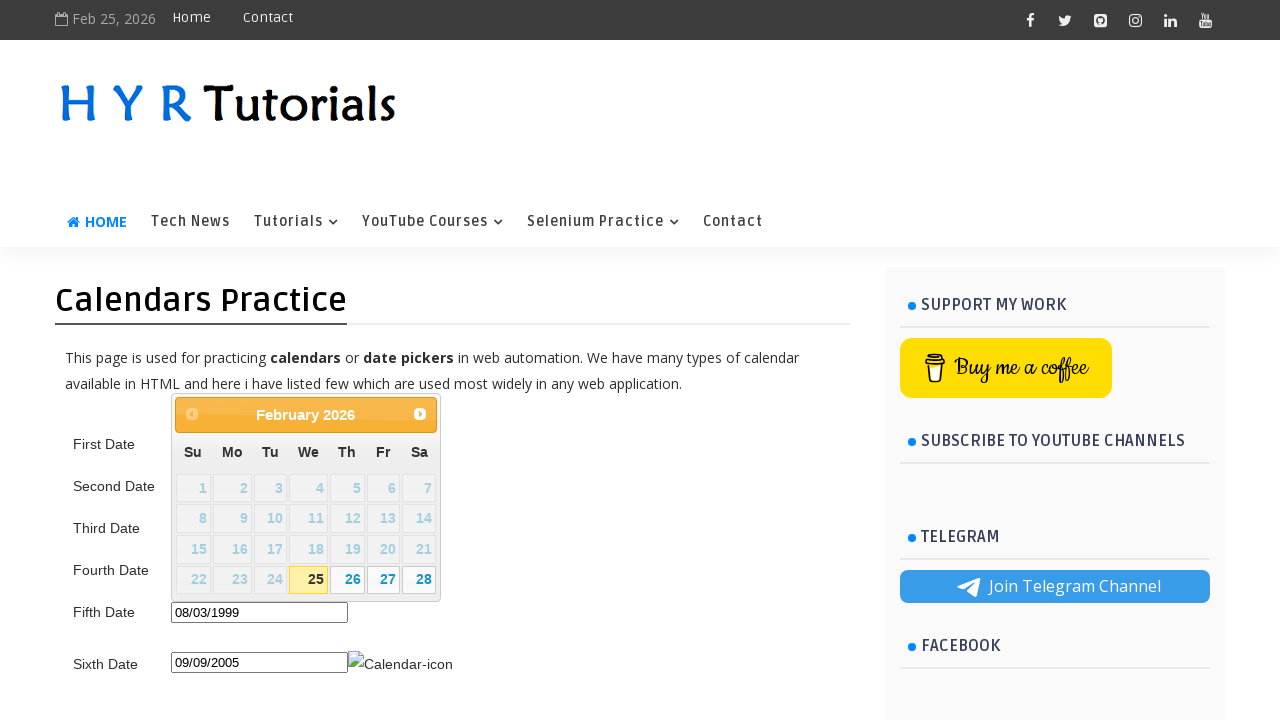

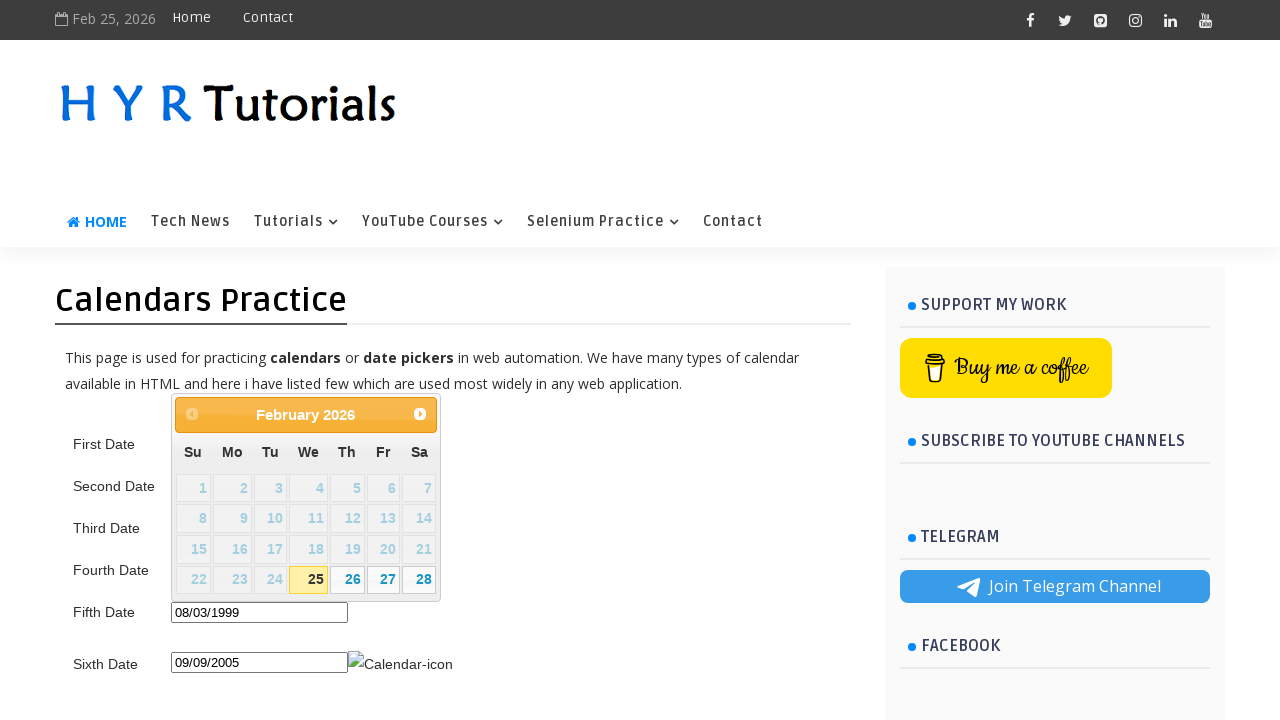